Tests checkbox functionality by selecting the first 3 checkboxes, then deselecting all checkboxes that are currently selected

Starting URL: https://testautomationpractice.blogspot.com/

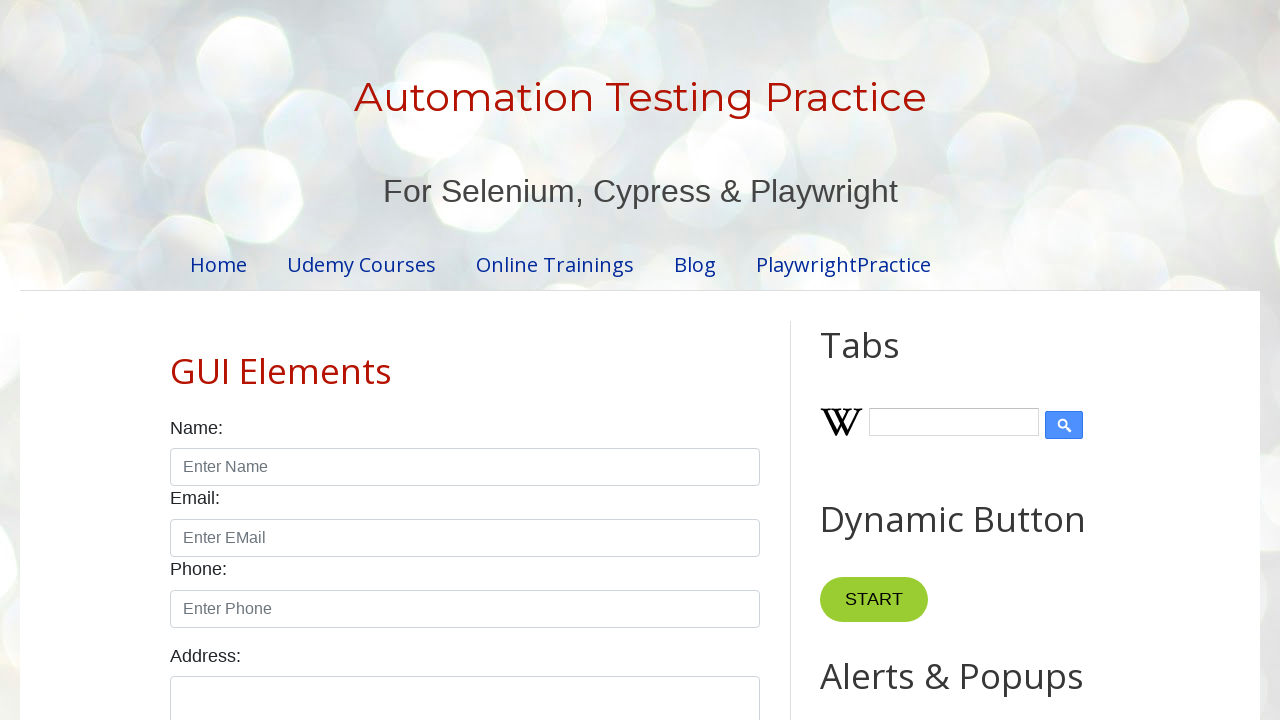

Waited for checkboxes to be present on the page
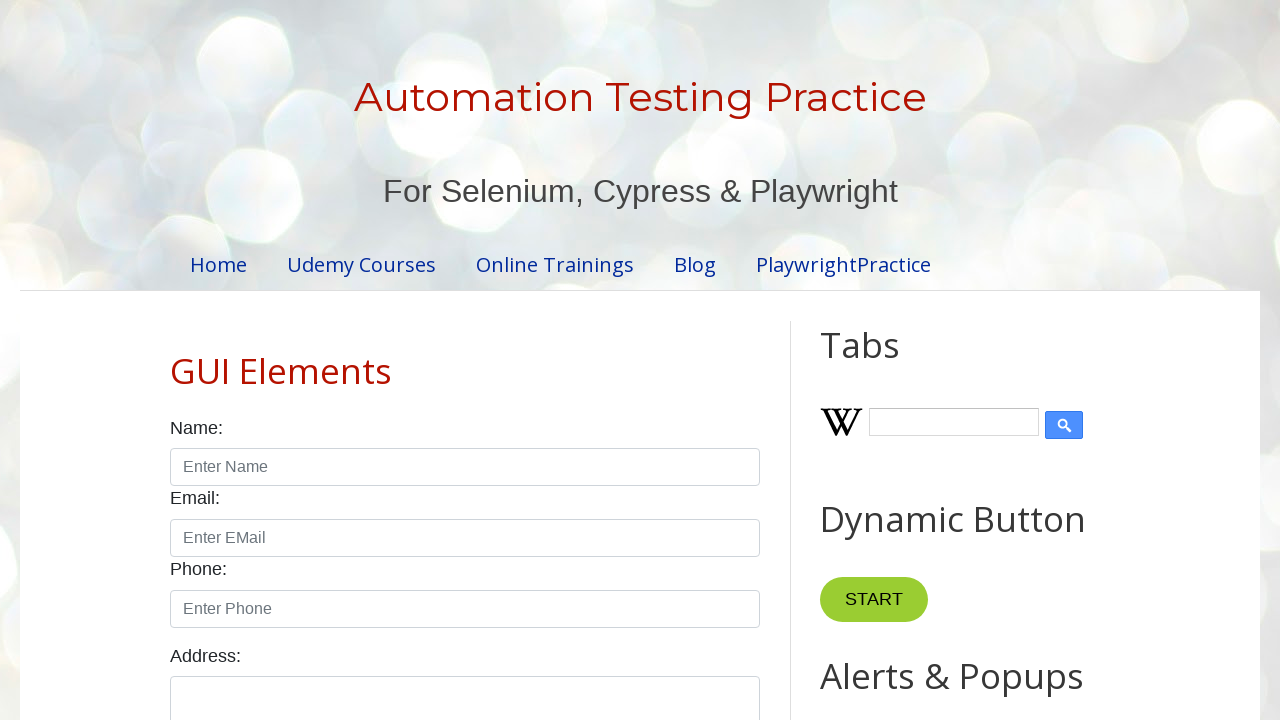

Located all checkboxes on the page
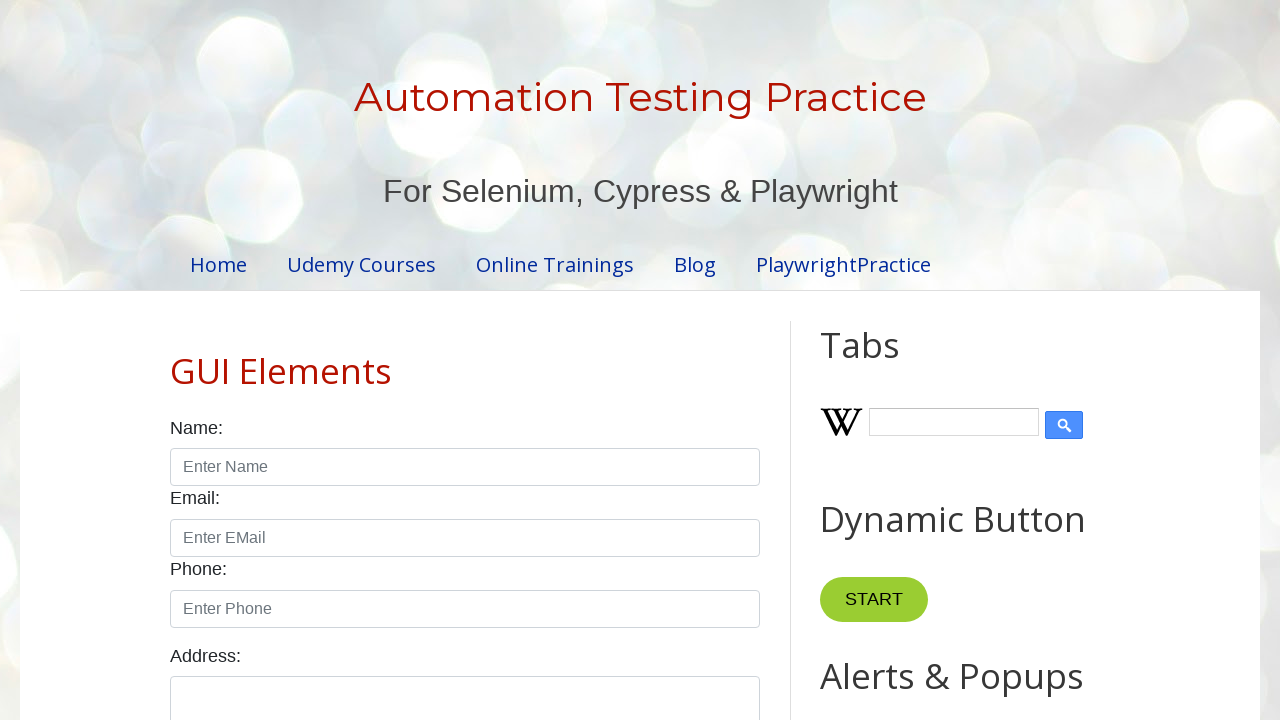

Found 7 checkboxes total
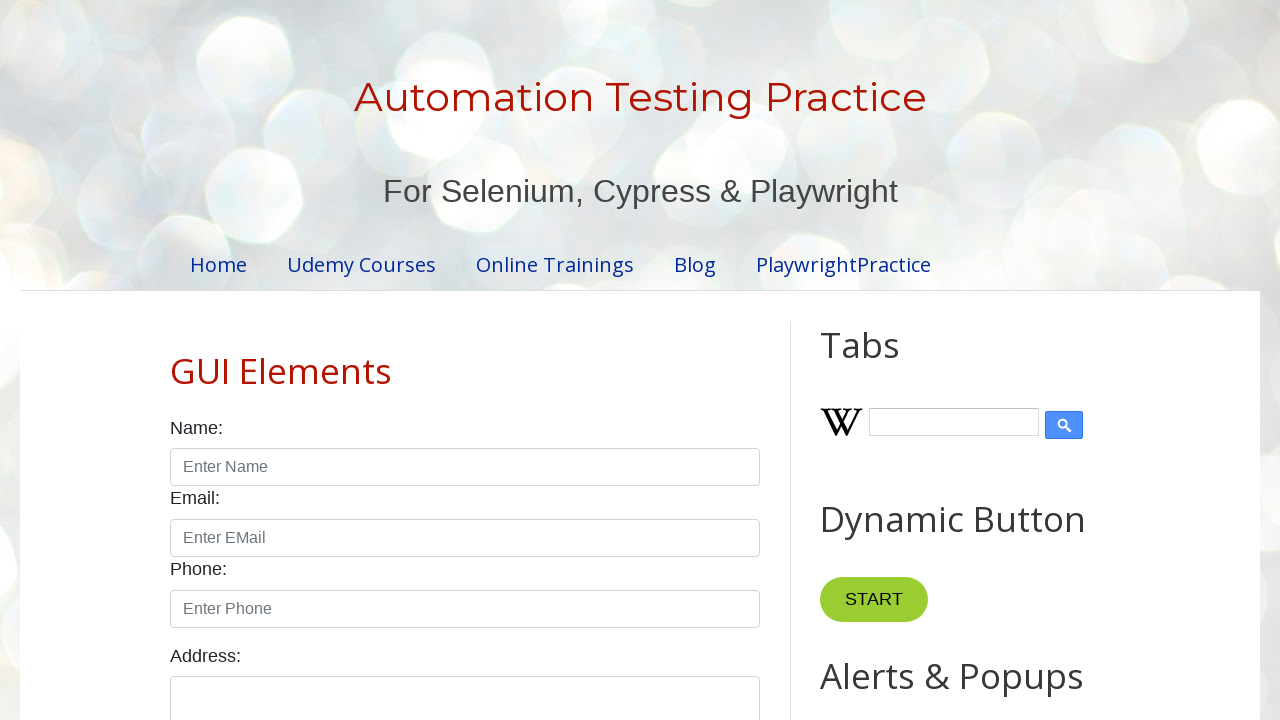

Selected checkbox 1 of the first 3 at (176, 360) on input.form-check-input[type='checkbox'] >> nth=0
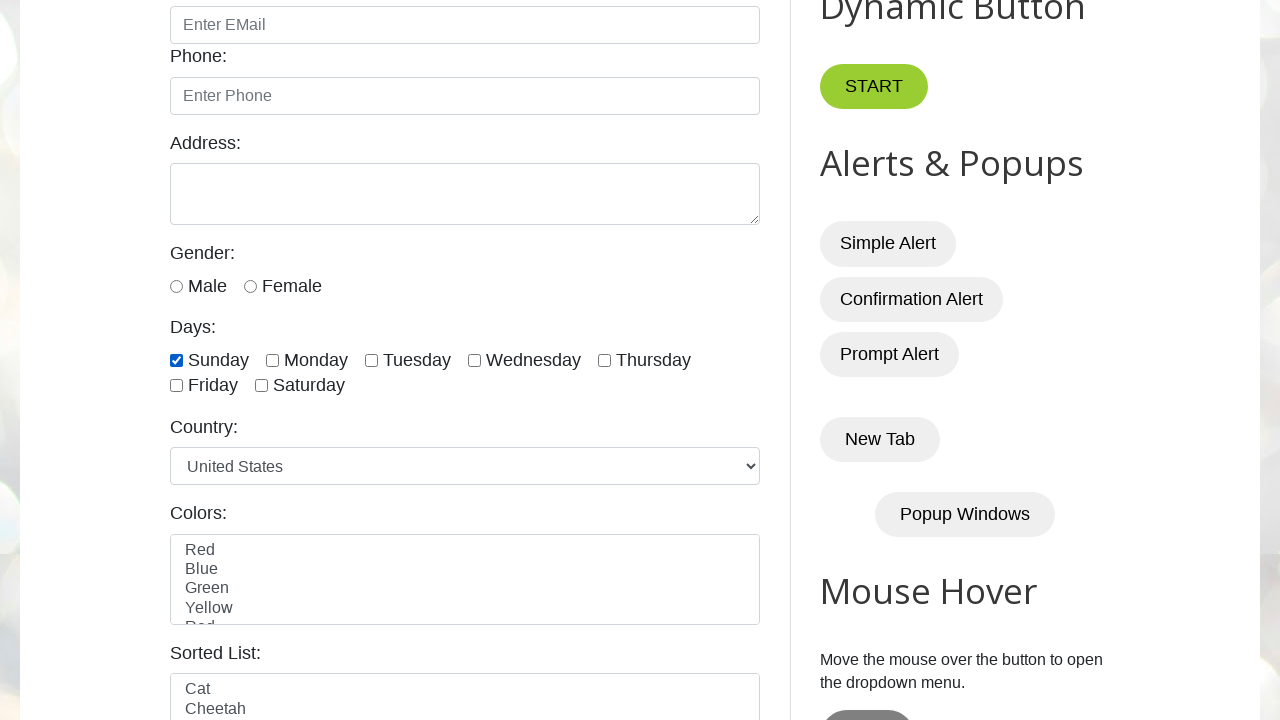

Selected checkbox 2 of the first 3 at (272, 360) on input.form-check-input[type='checkbox'] >> nth=1
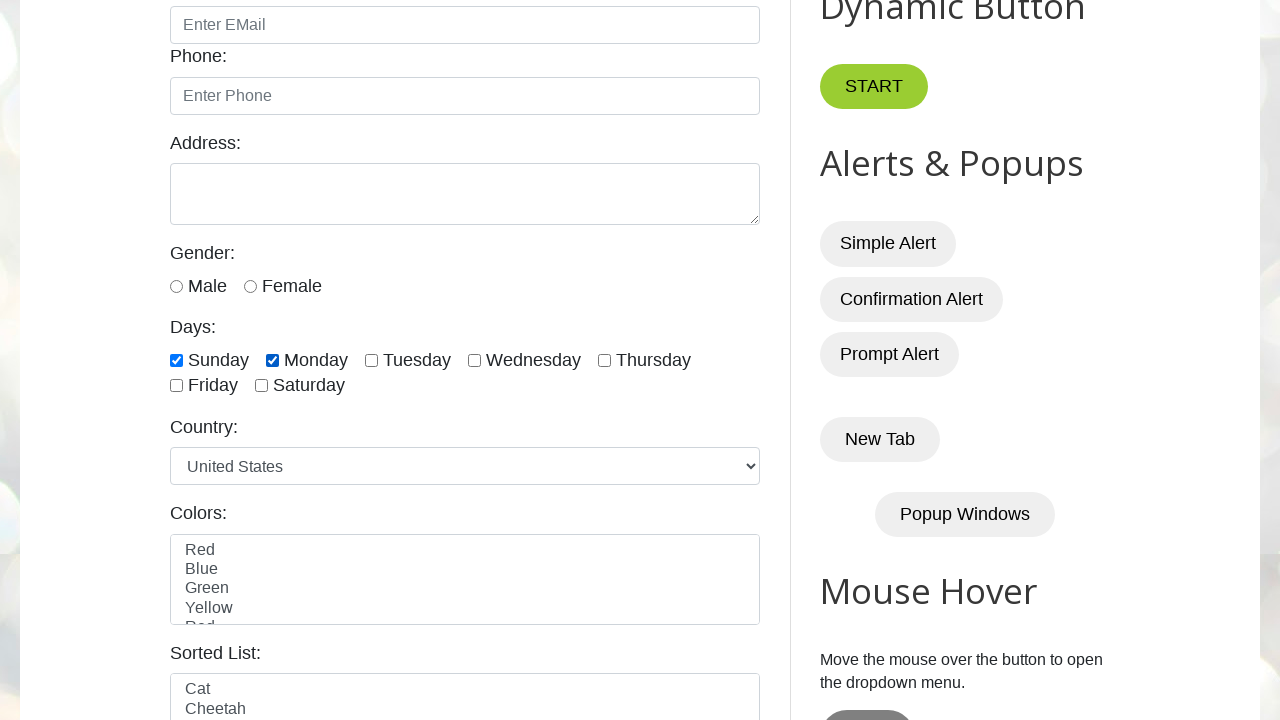

Selected checkbox 3 of the first 3 at (372, 360) on input.form-check-input[type='checkbox'] >> nth=2
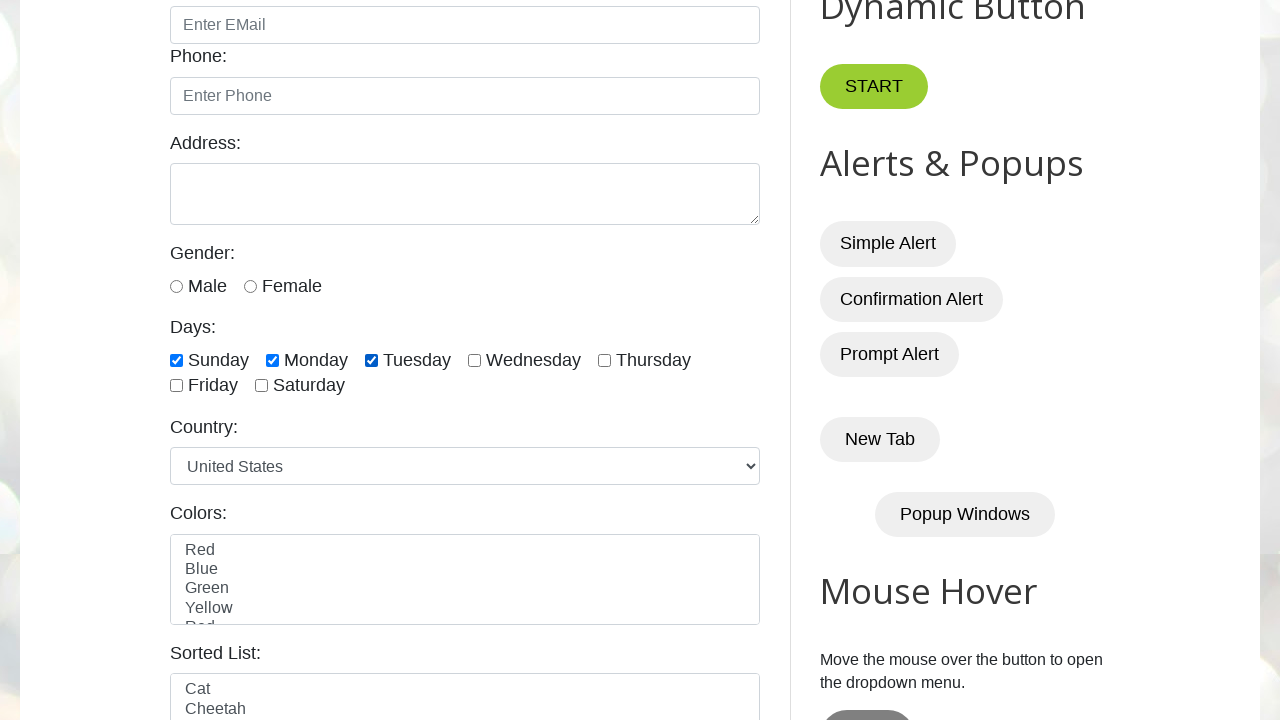

Waited 2 seconds before deselecting checkboxes
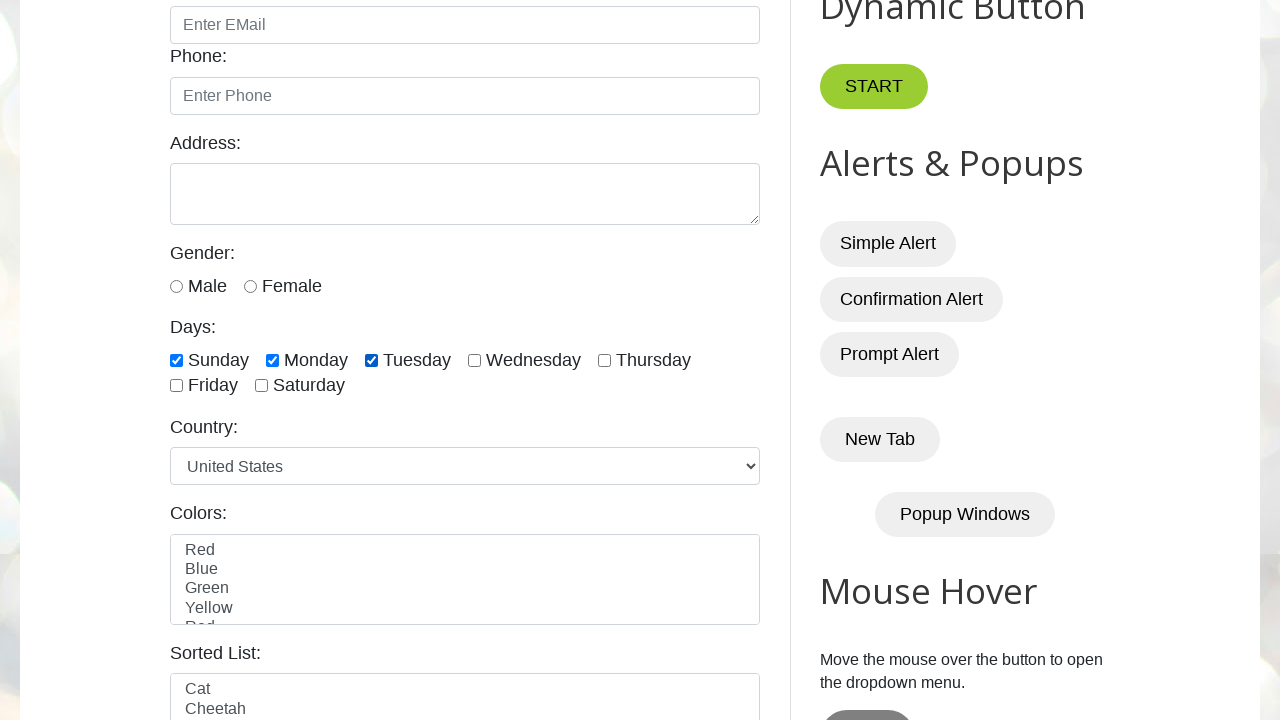

Deselected checkbox 1 that was currently selected at (176, 360) on input.form-check-input[type='checkbox'] >> nth=0
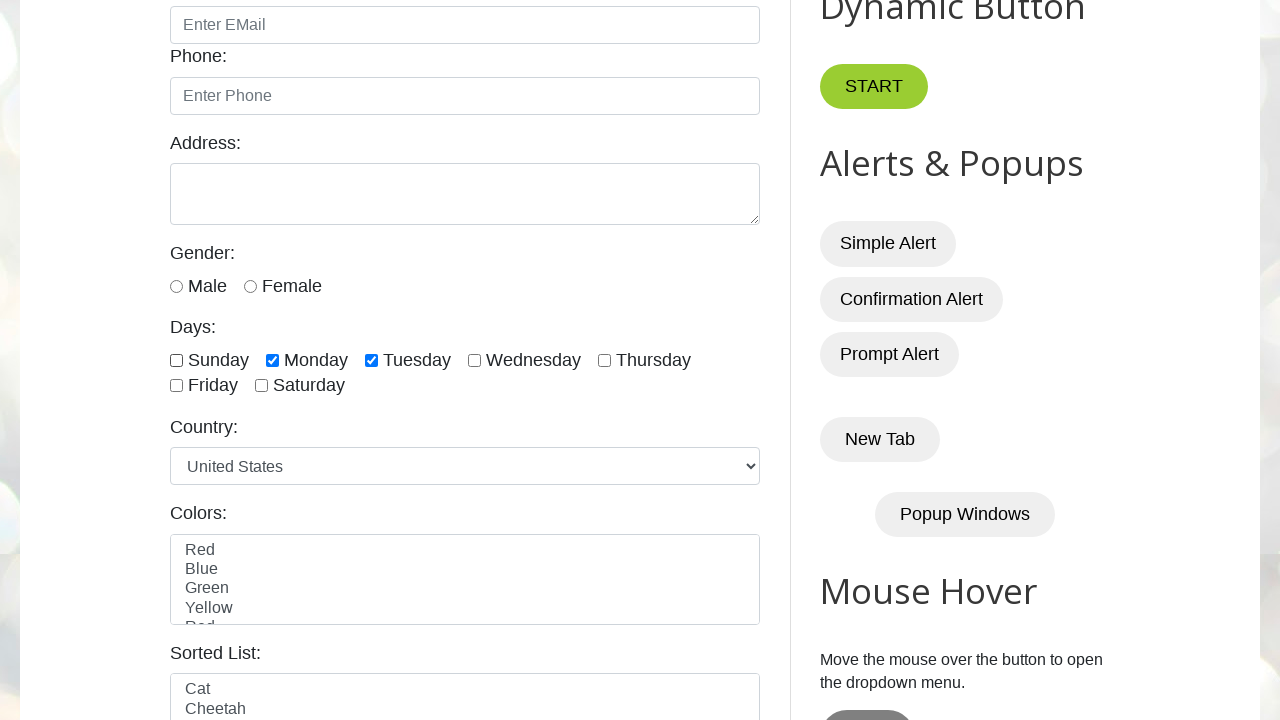

Deselected checkbox 2 that was currently selected at (272, 360) on input.form-check-input[type='checkbox'] >> nth=1
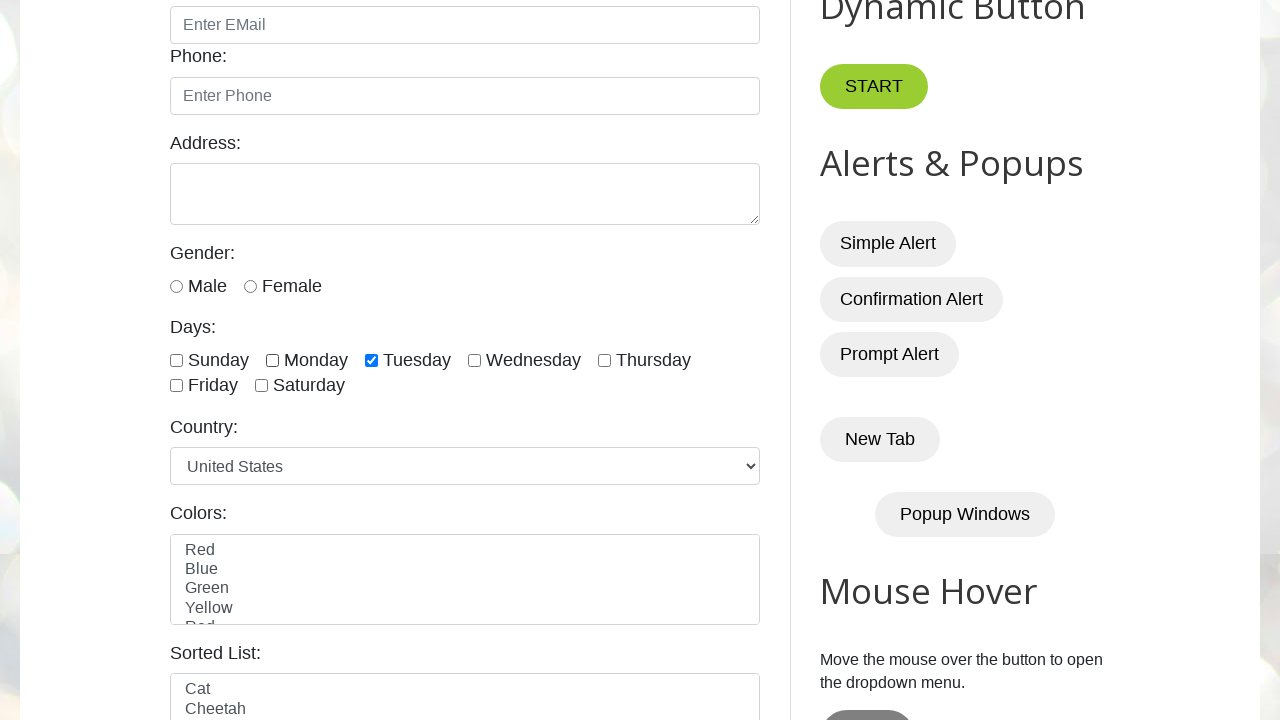

Deselected checkbox 3 that was currently selected at (372, 360) on input.form-check-input[type='checkbox'] >> nth=2
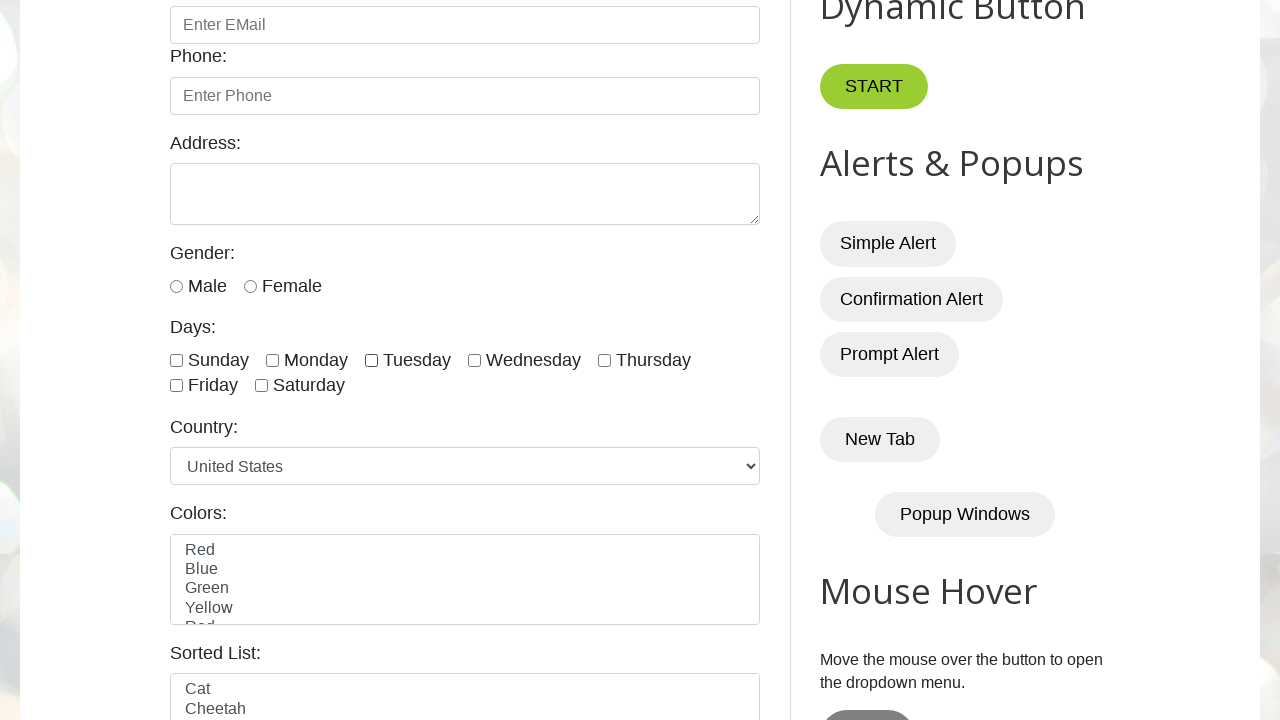

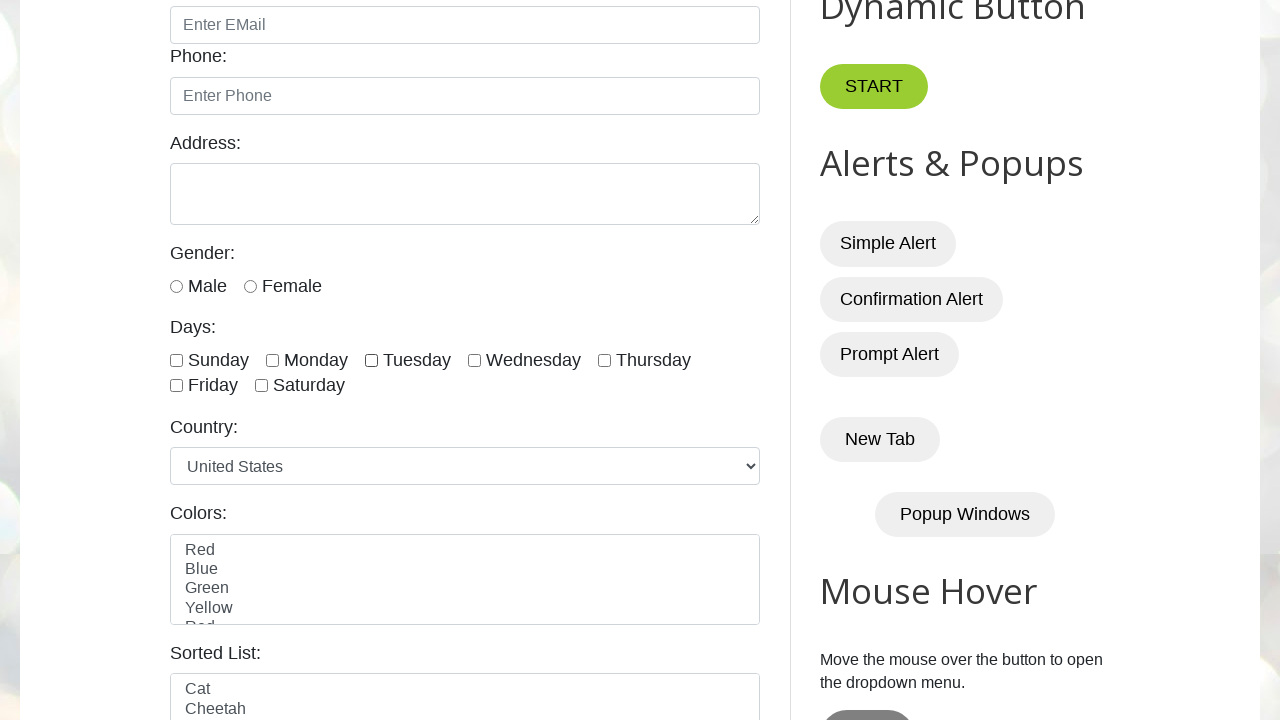